Tests basic browser navigation functionality by visiting Selenium's website, navigating back and forward, refreshing the page, and then navigating to Etsy's website.

Starting URL: https://www.selenium.dev

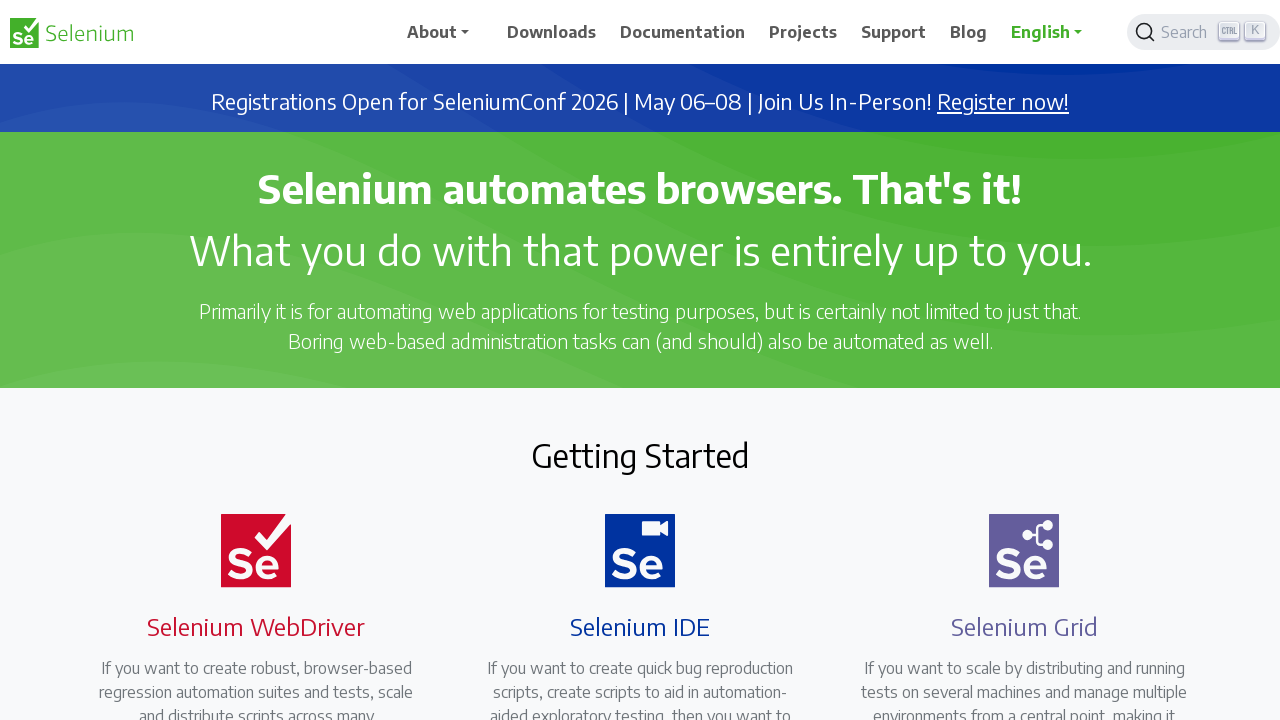

Retrieved page title
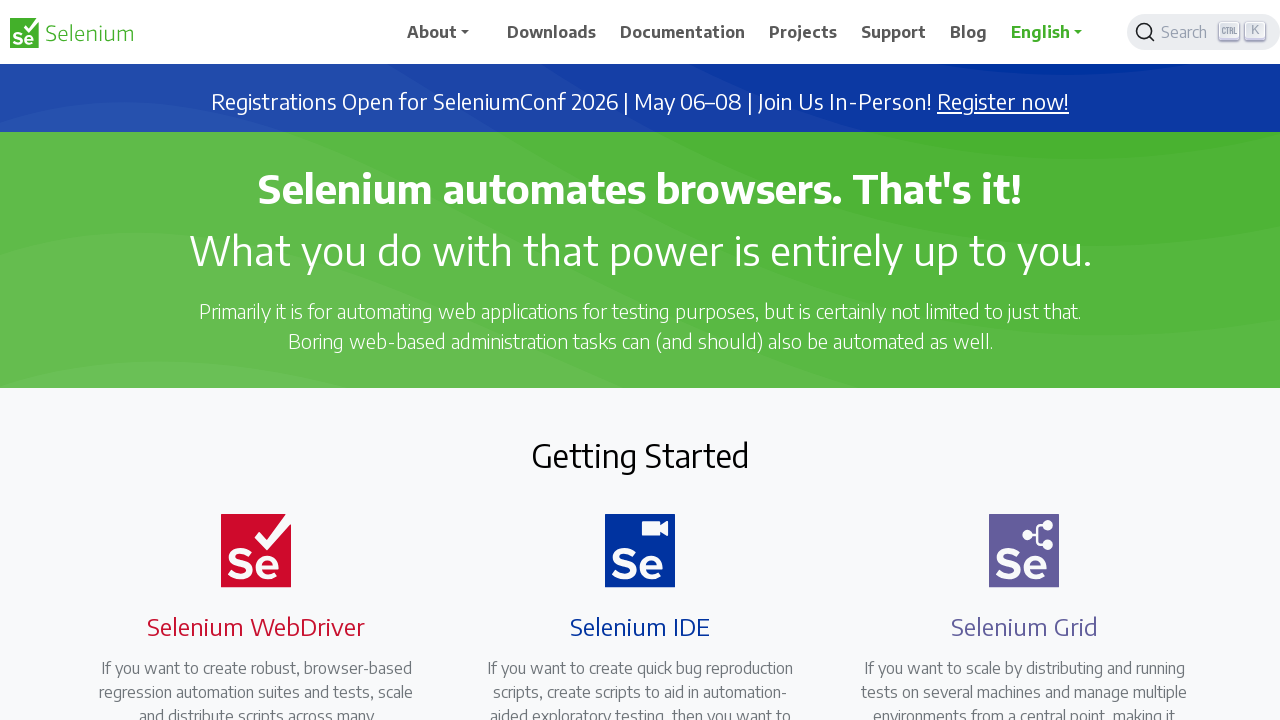

Retrieved current page URL
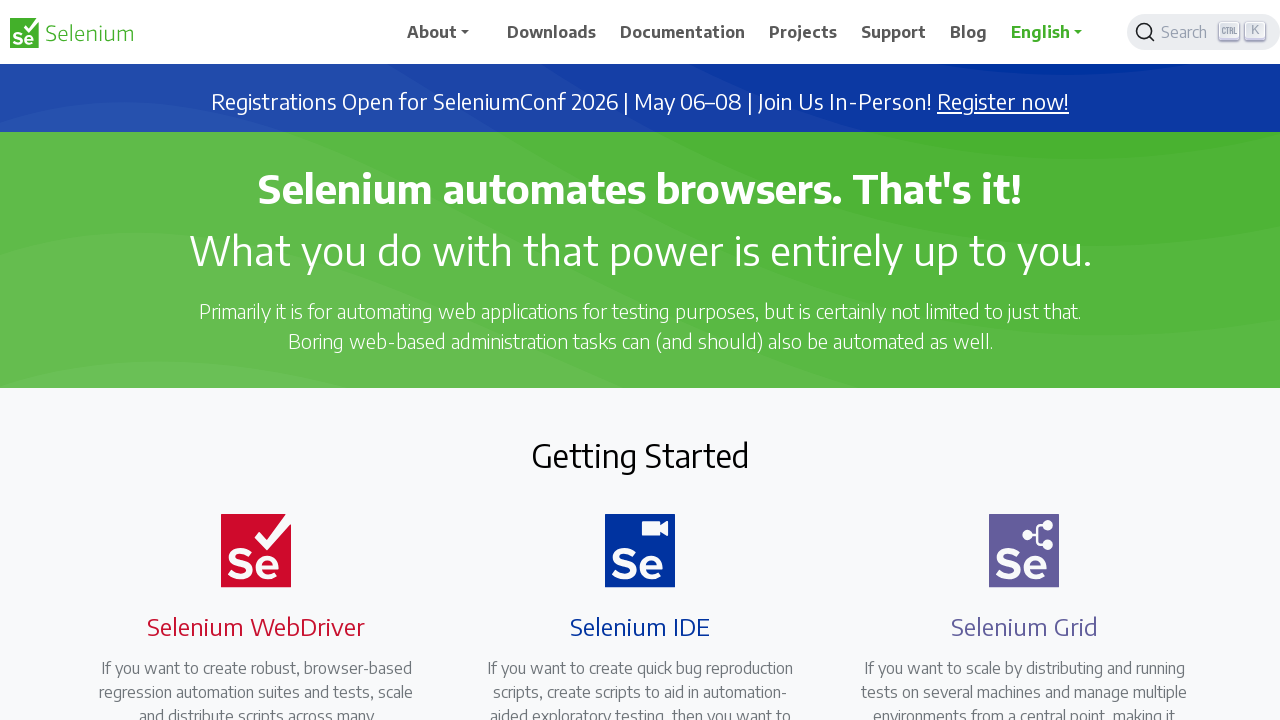

Navigated back in browser history
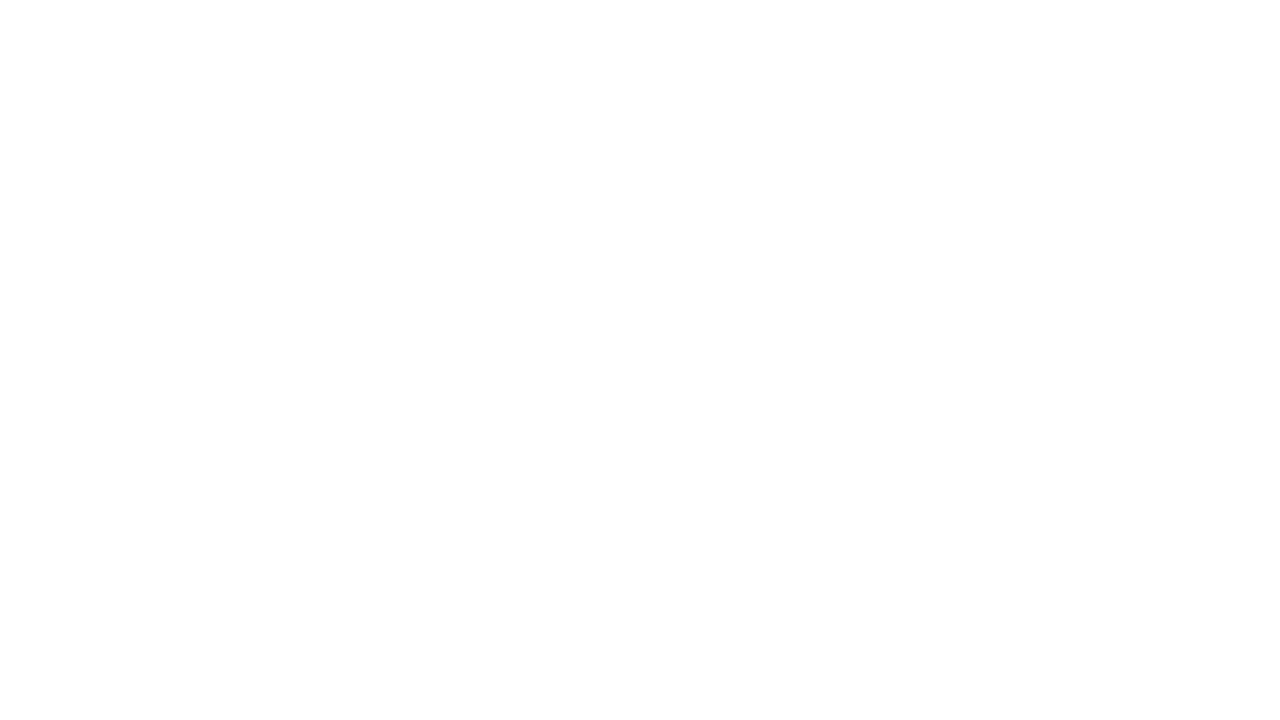

Navigated forward in browser history to Selenium website
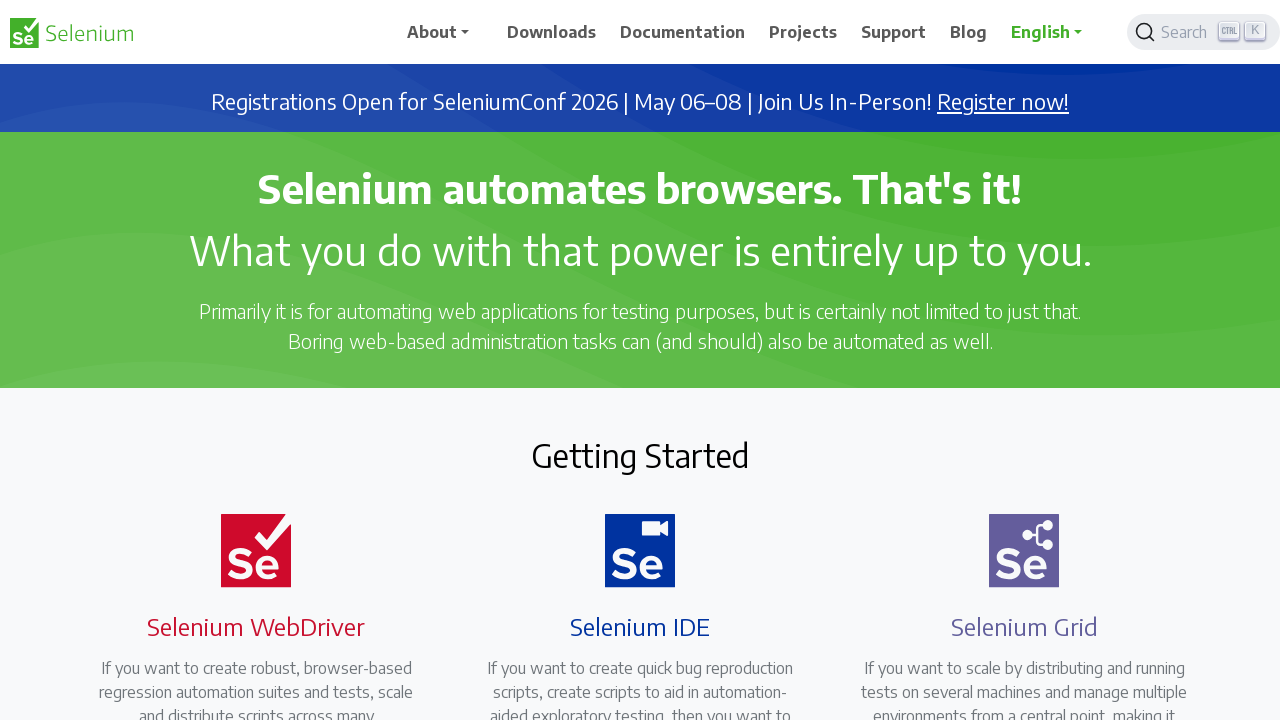

Refreshed the current page
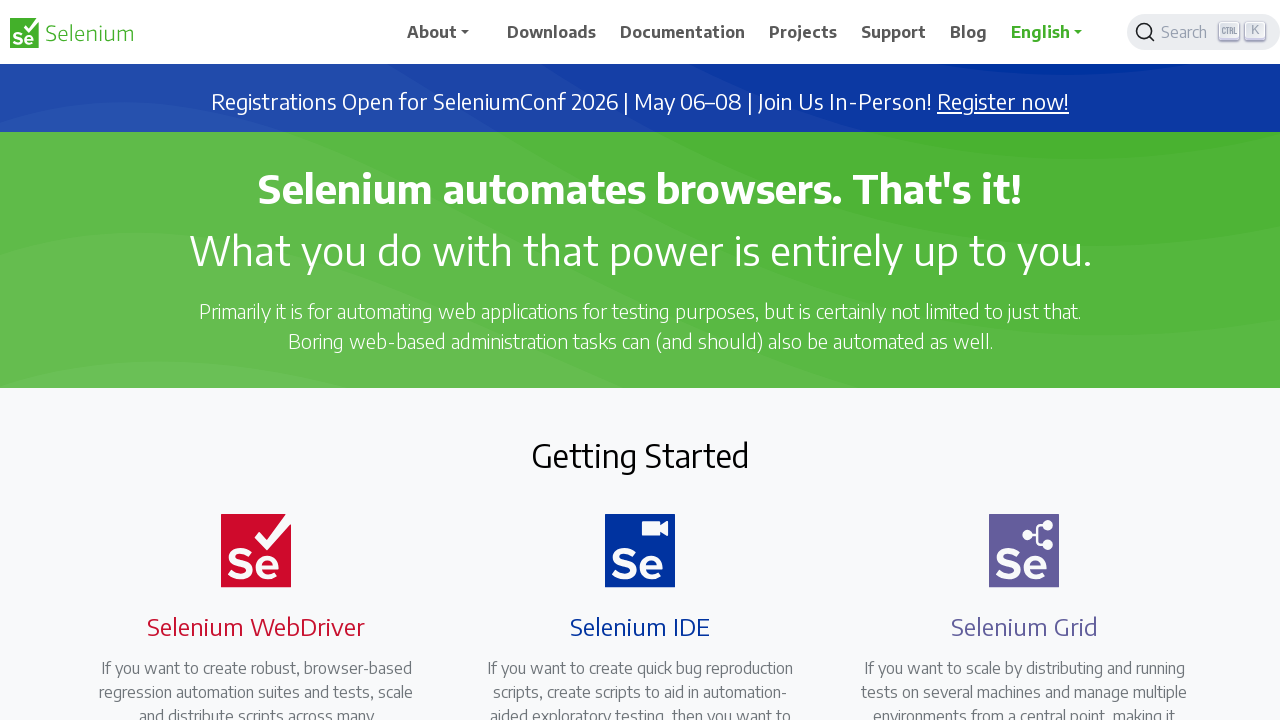

Navigated to Etsy website
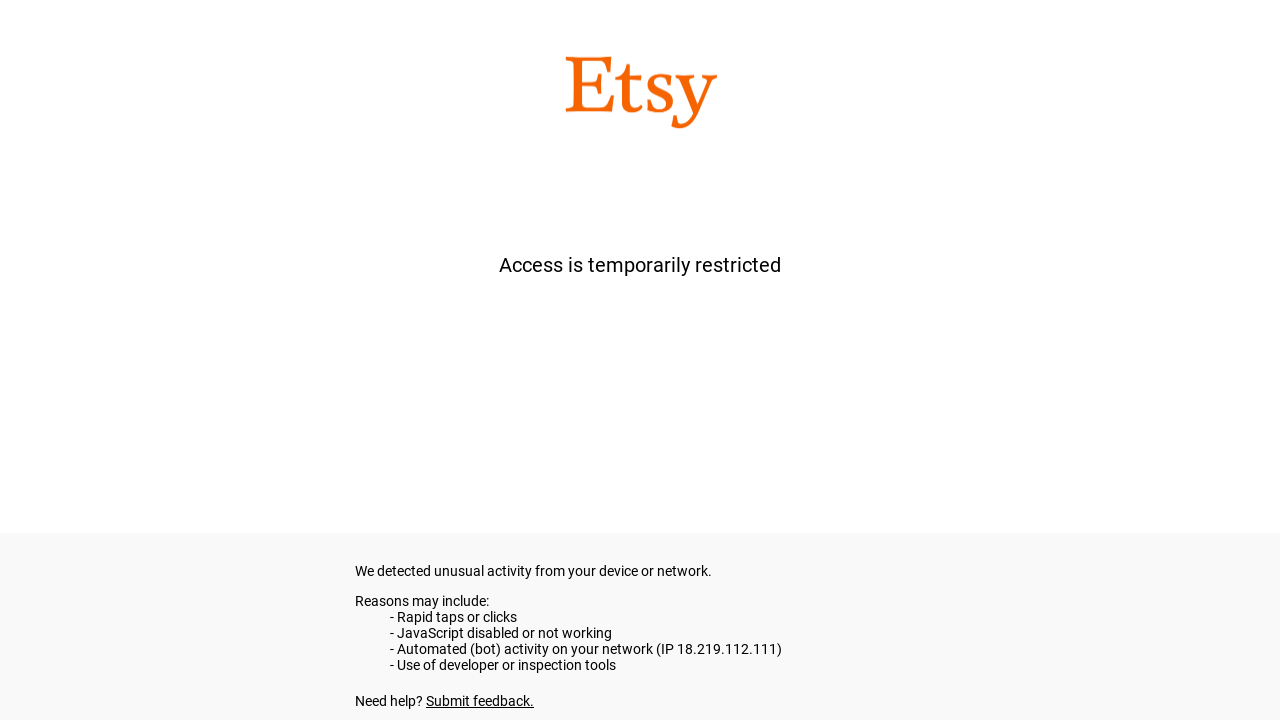

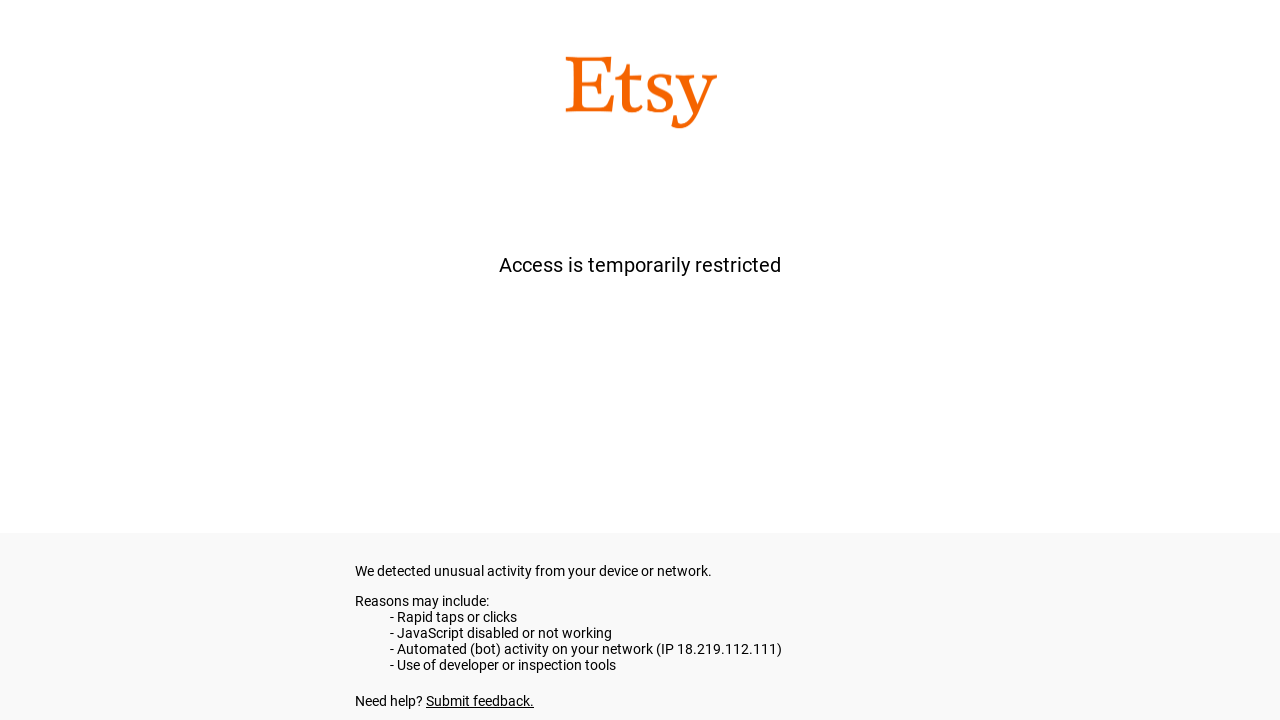